Tests favoriting multiple books and verifying they all appear in the 'Mina böcker' (My Books) section.

Starting URL: https://tap-ht24-testverktyg.github.io/exam-template/

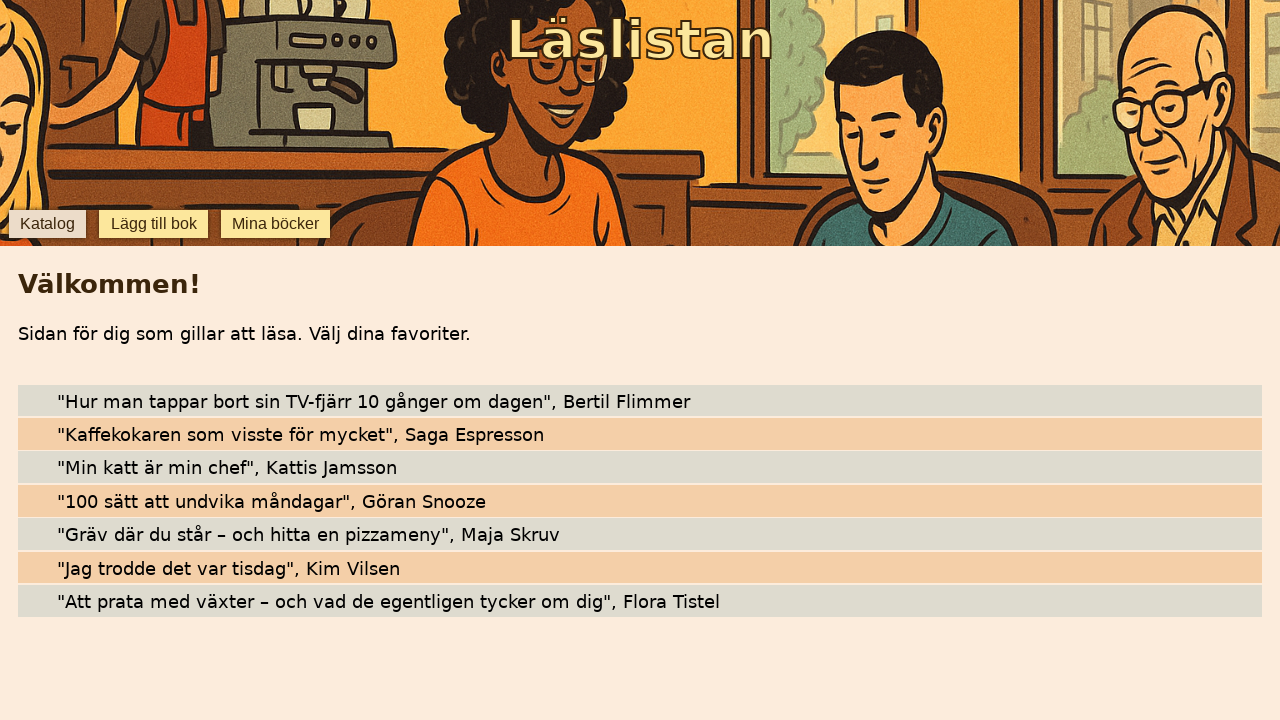

Clicked heart icon to favorite 'Hur man tappar bort sin TV-fjärr 10 gånger om dagen' at (40, 400) on internal:testid=[data-testid="star-Hur man tappar bort sin TV-fjärr 10 gånger om
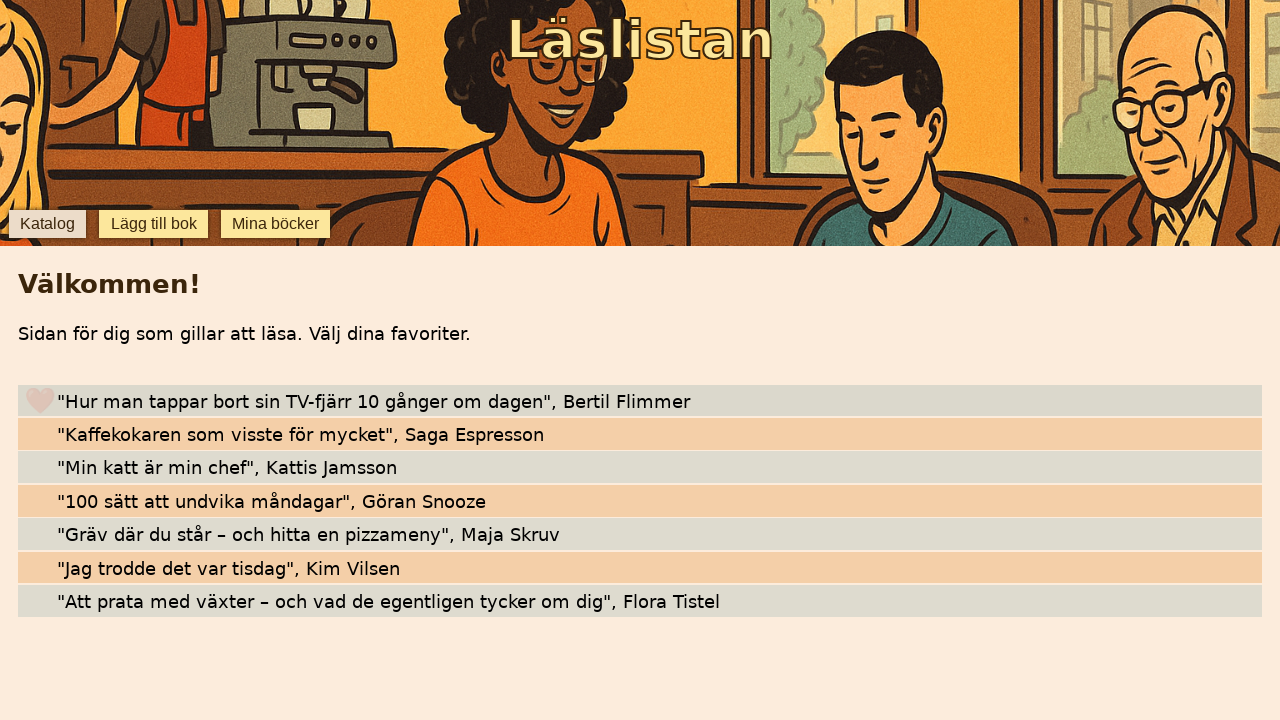

Clicked heart icon to favorite 'Jag trodde det var tisdag' at (40, 568) on internal:testid=[data-testid="star-Jag trodde det var tisdag"s]
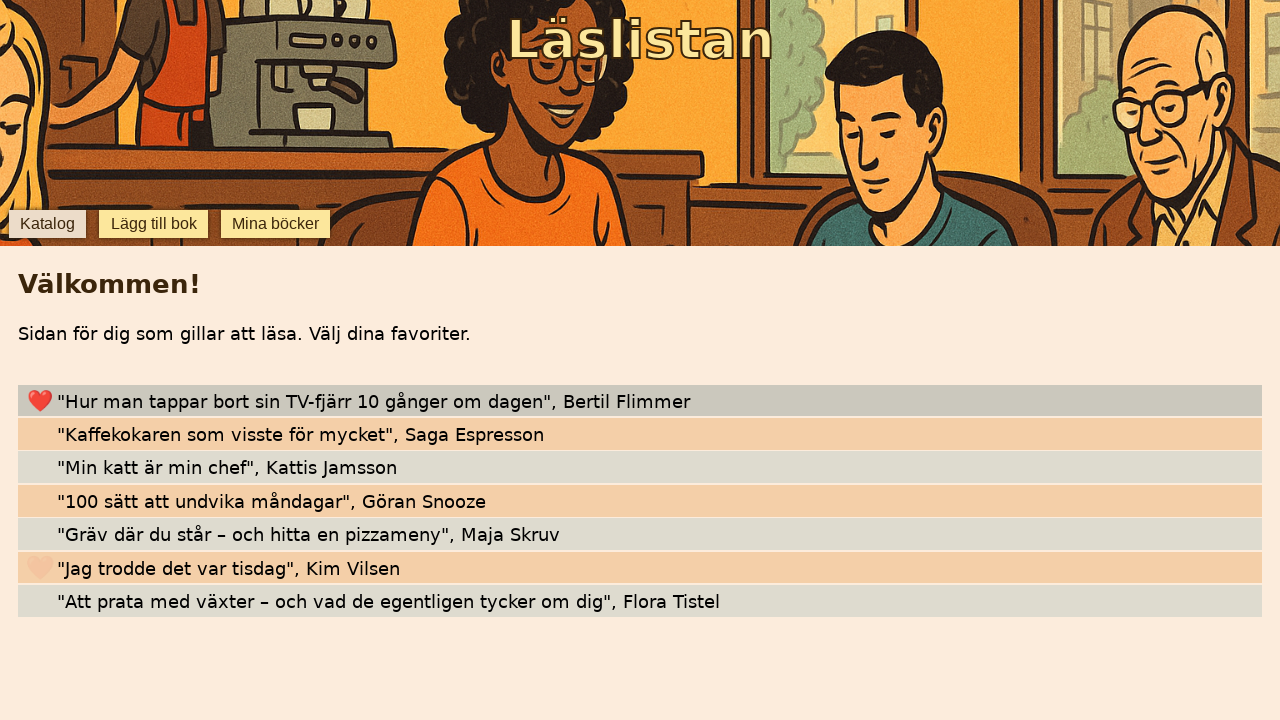

Clicked 'Mina böcker' button to navigate to My Books section at (276, 224) on internal:role=button[name="Mina böcker"i]
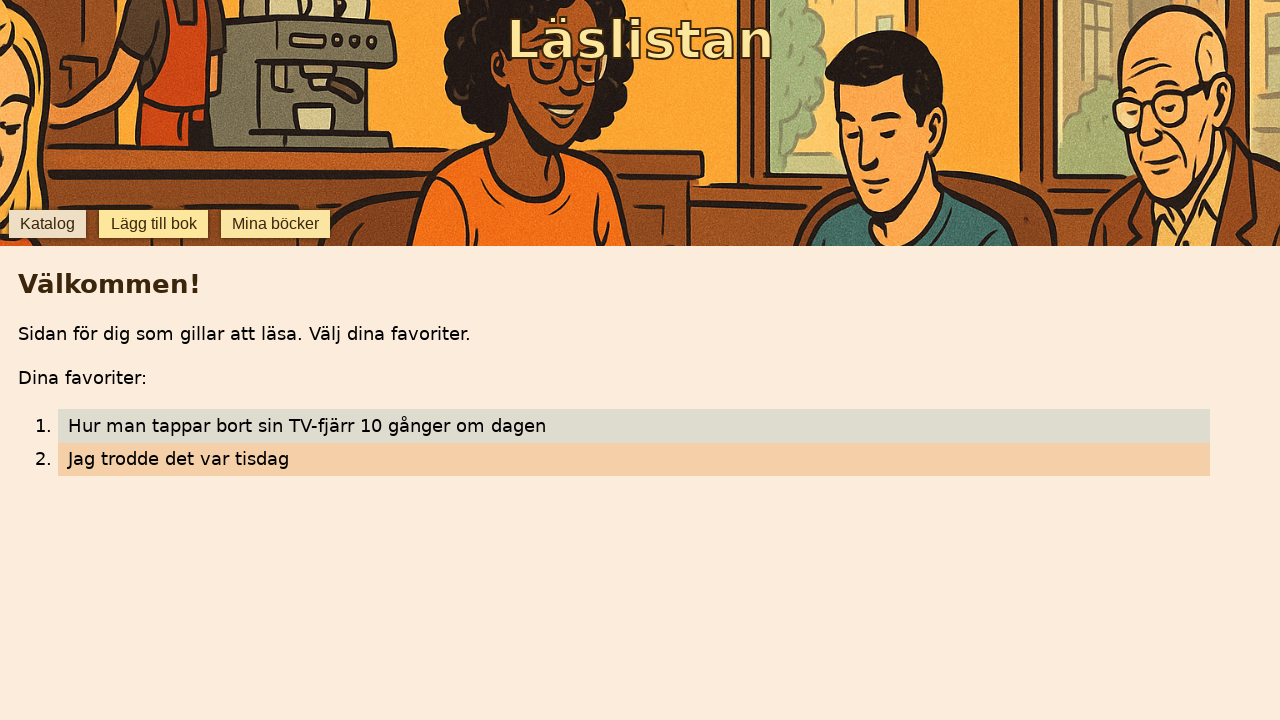

Verified 'Hur man tappar bort sin TV-fjärr 10 gånger om dagen' is visible in Mina böcker
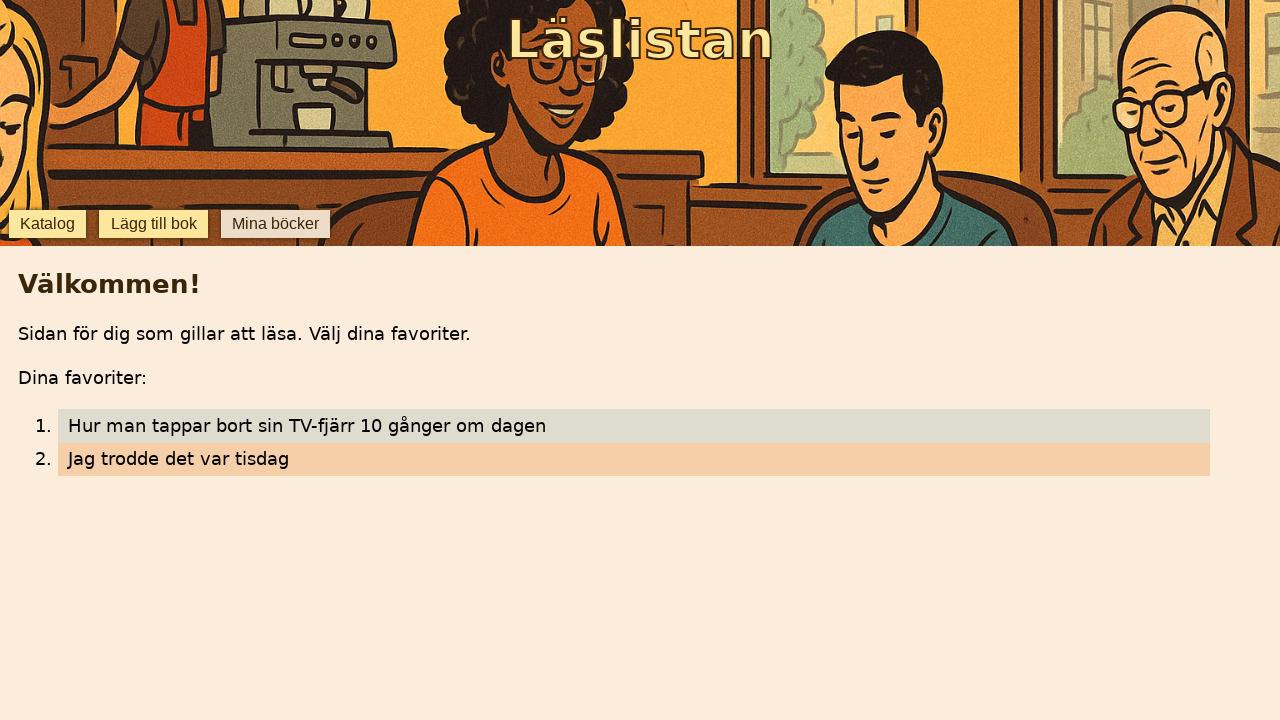

Verified 'Jag trodde det var tisdag' is visible in Mina böcker
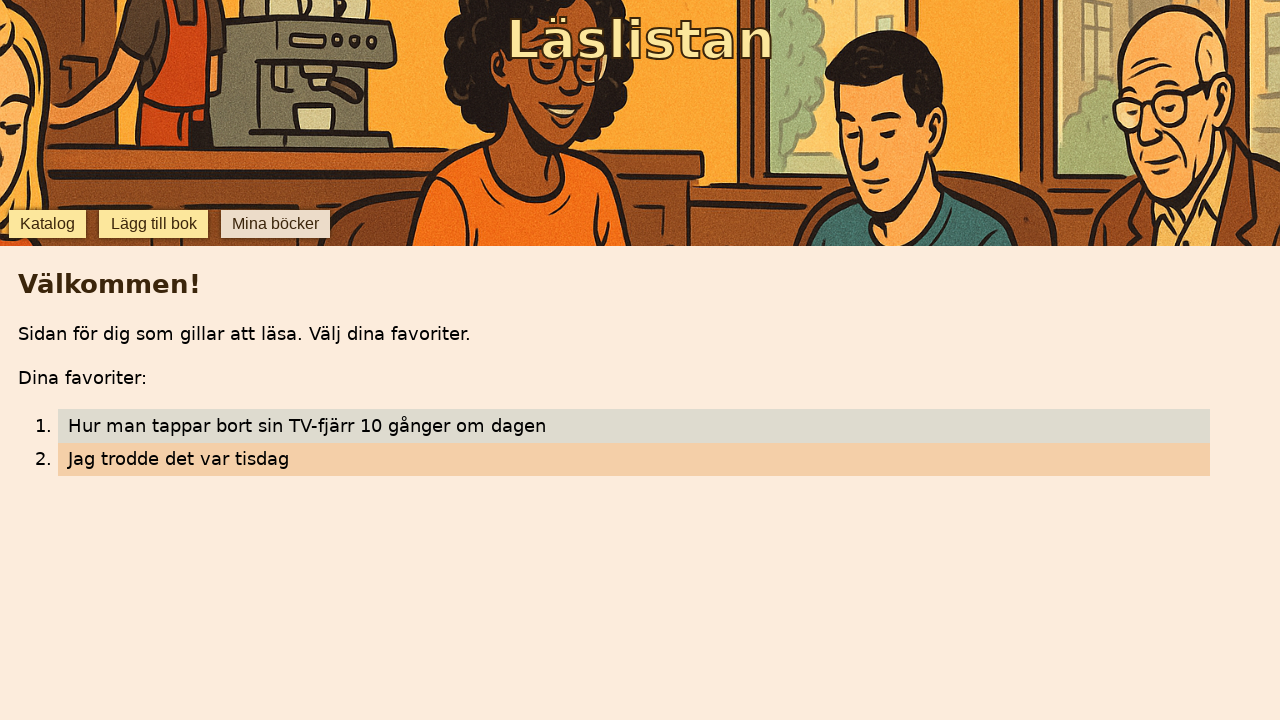

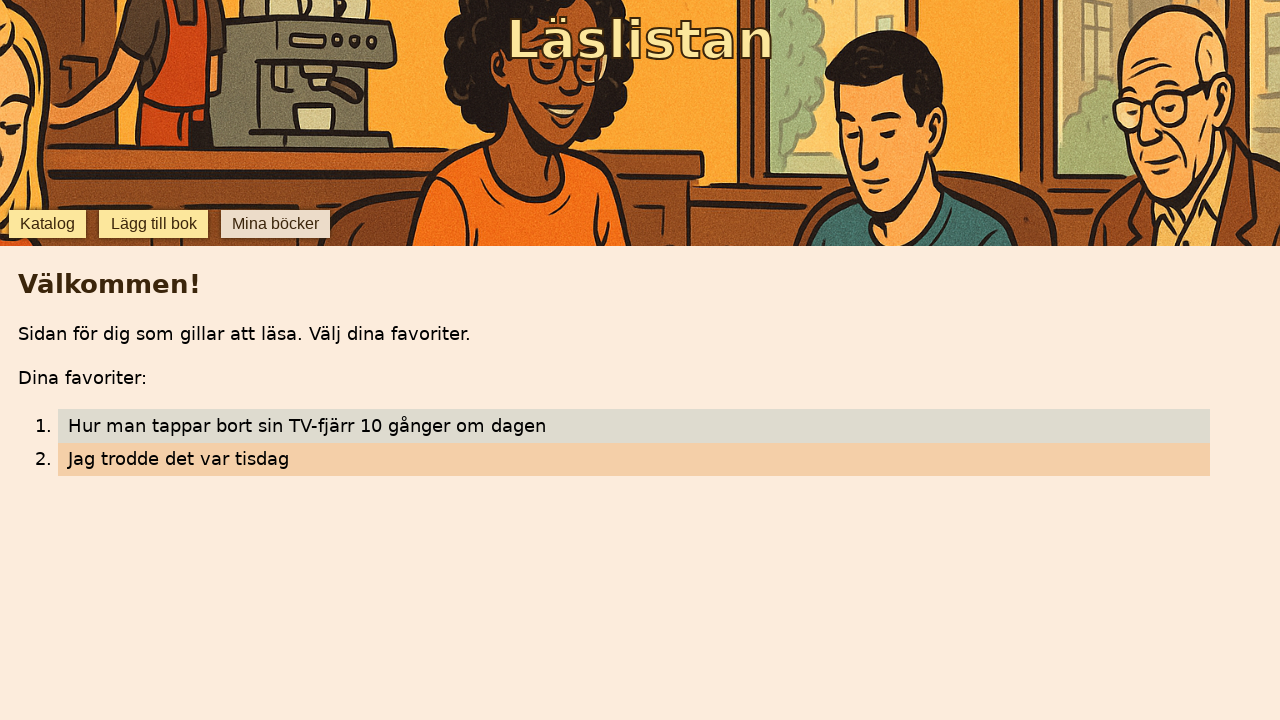